Tests drag and drop functionality by dragging an element to multiple target locations

Starting URL: http://sahitest.com/demo/dragDropMooTools.htm

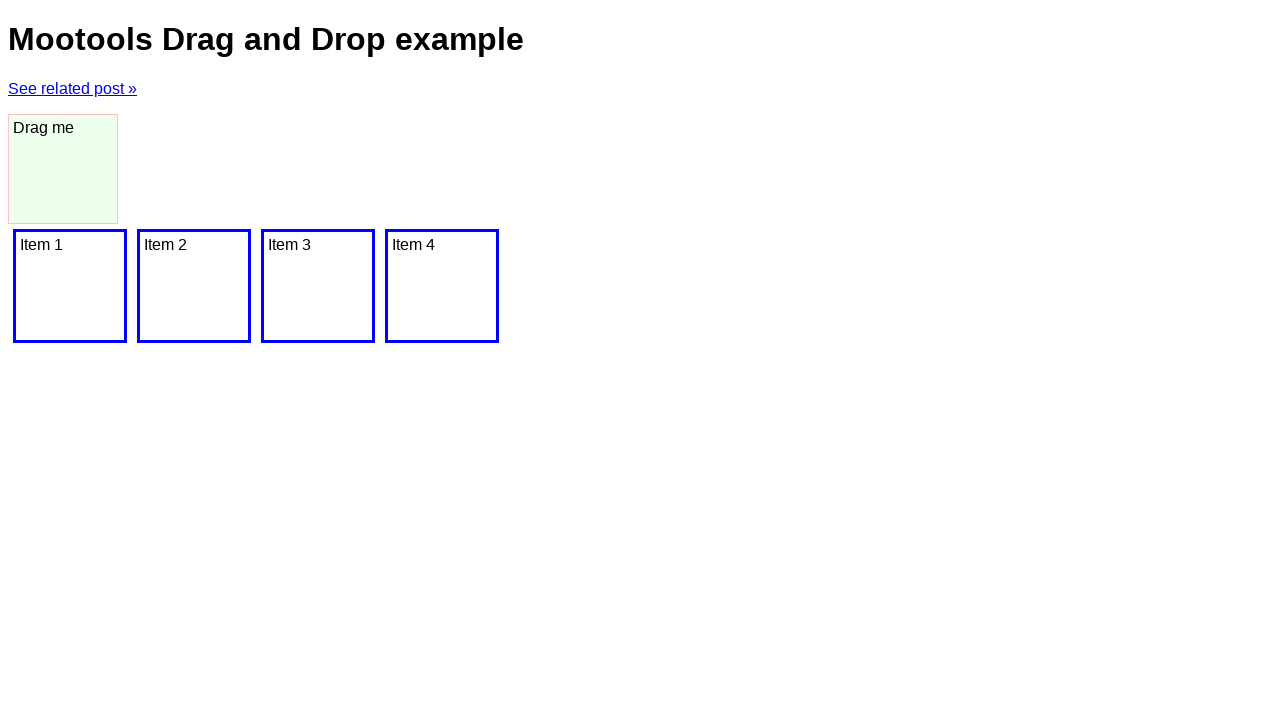

Located draggable element with id 'dragger'
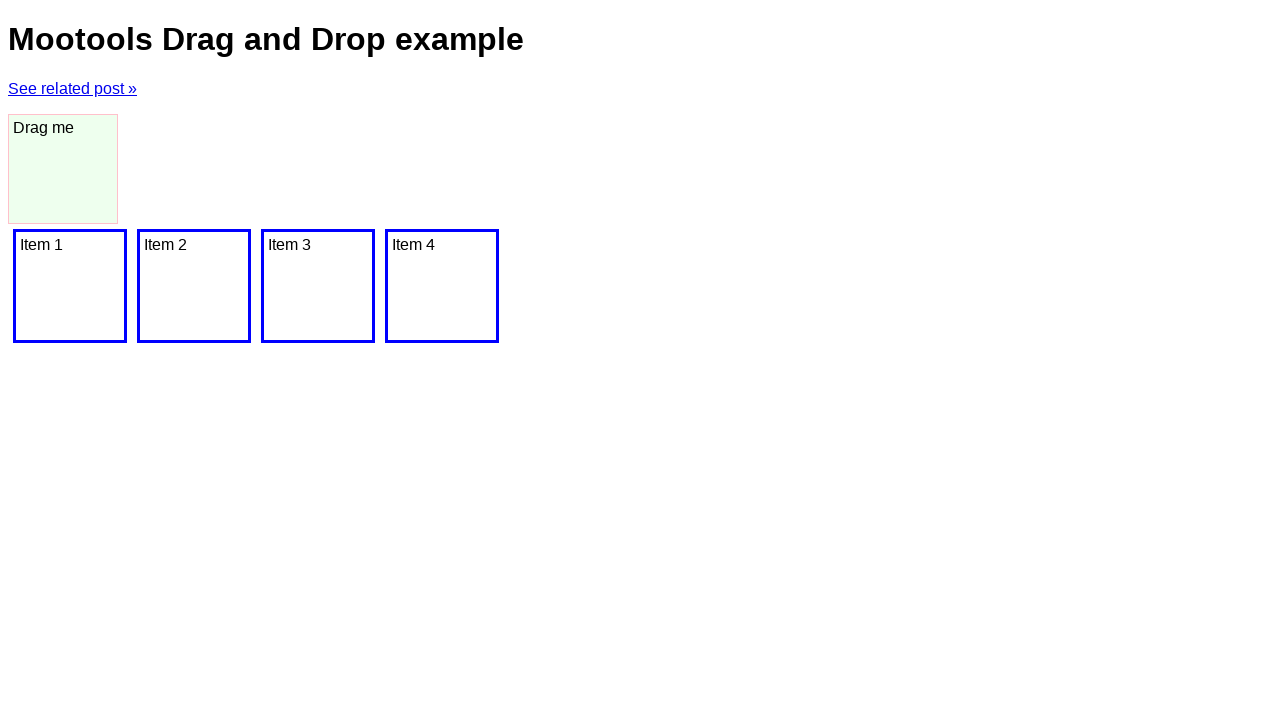

Located target element 'Item 1'
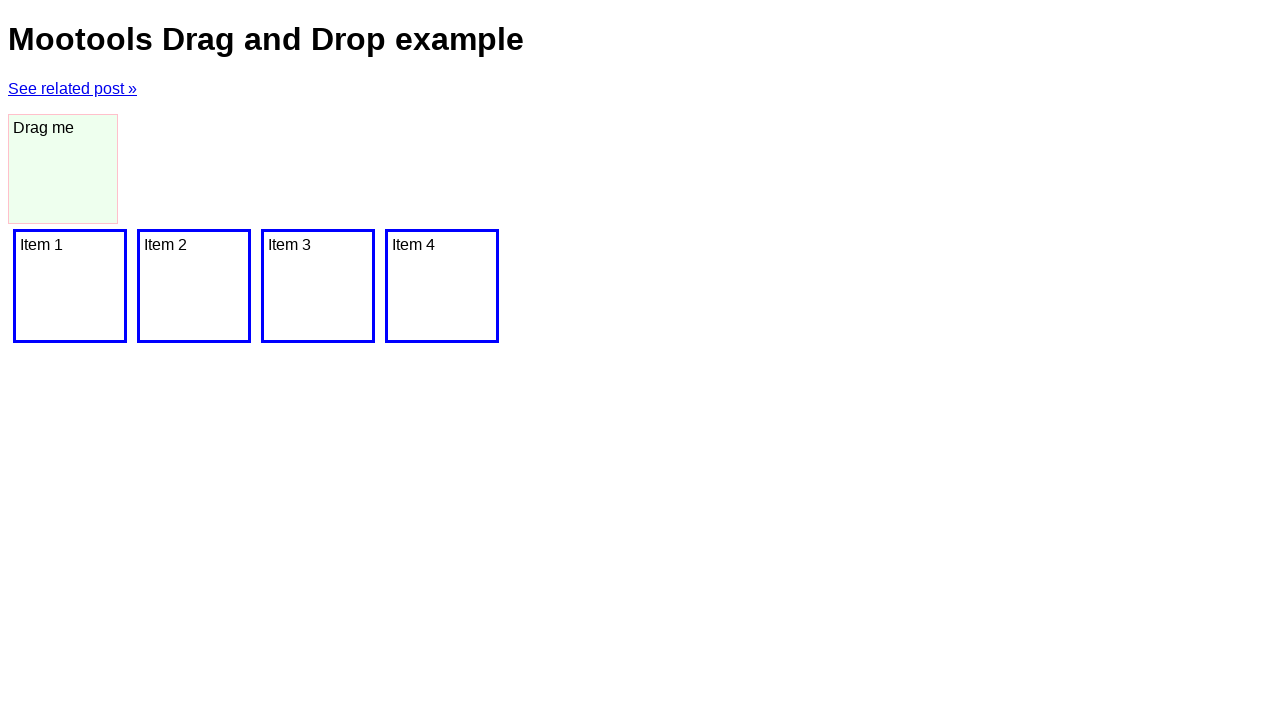

Located target element 'Item 2'
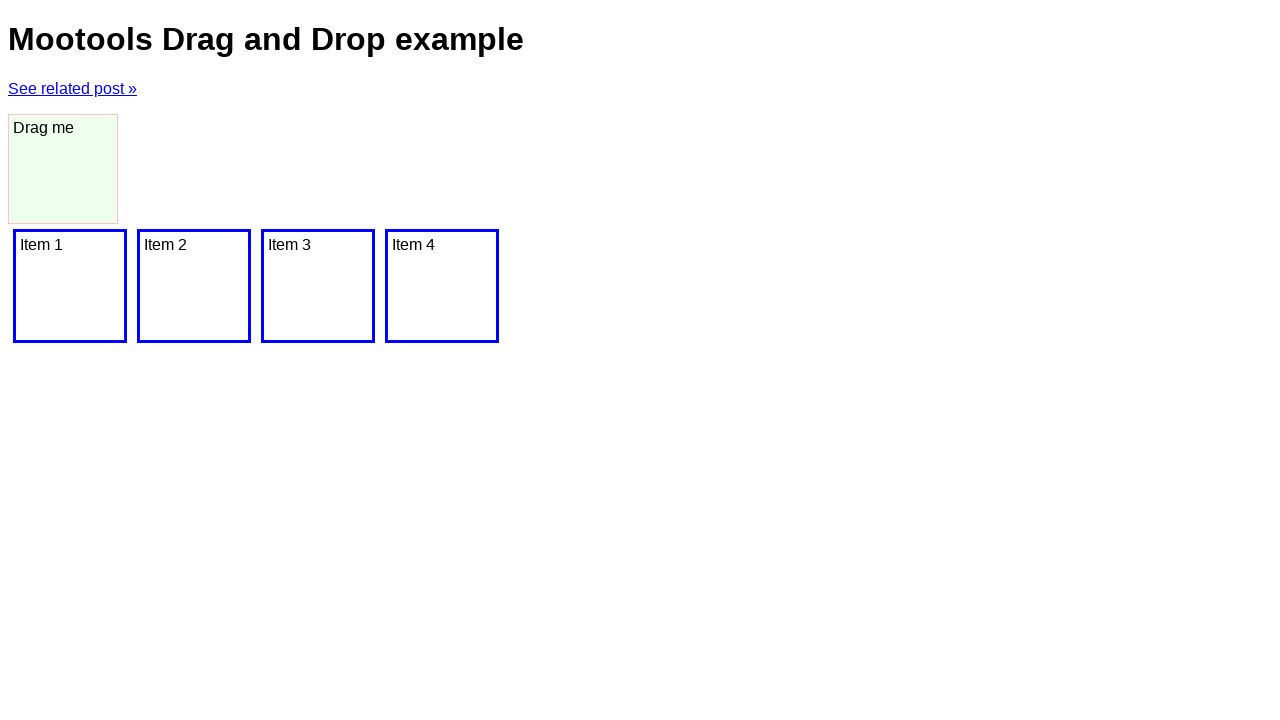

Located target element 'Item 3'
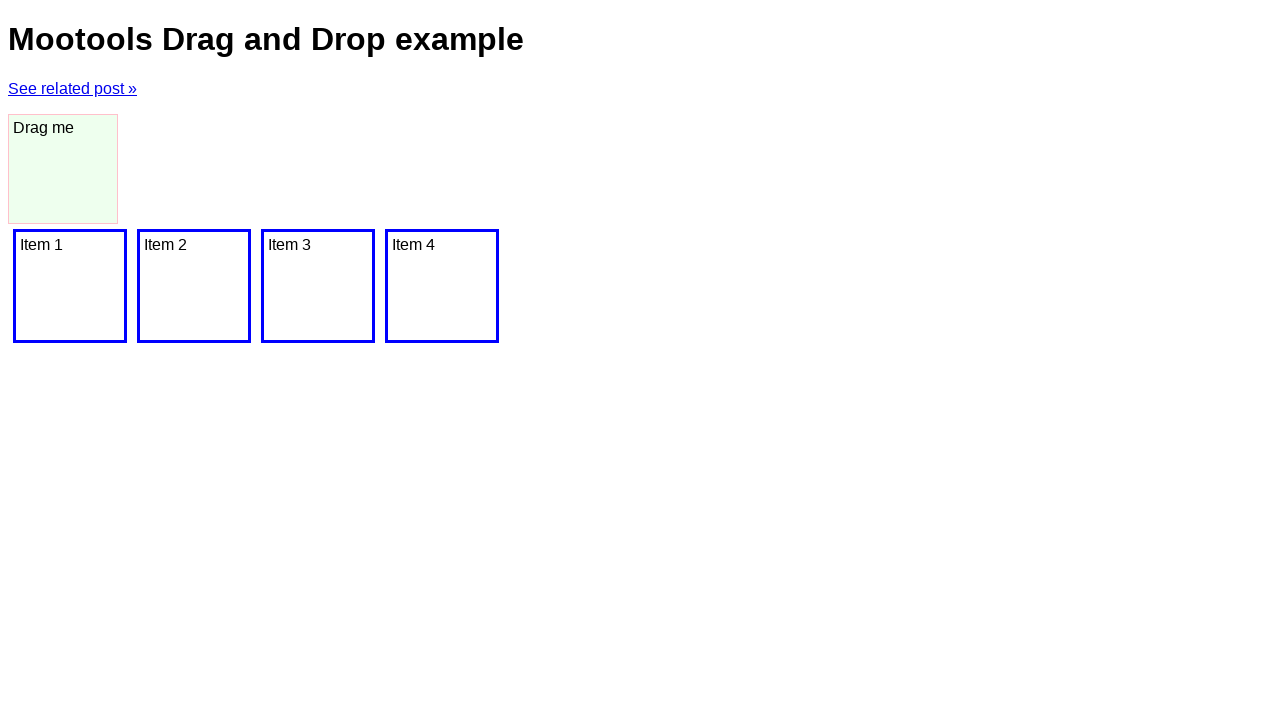

Located target element 'Item 4'
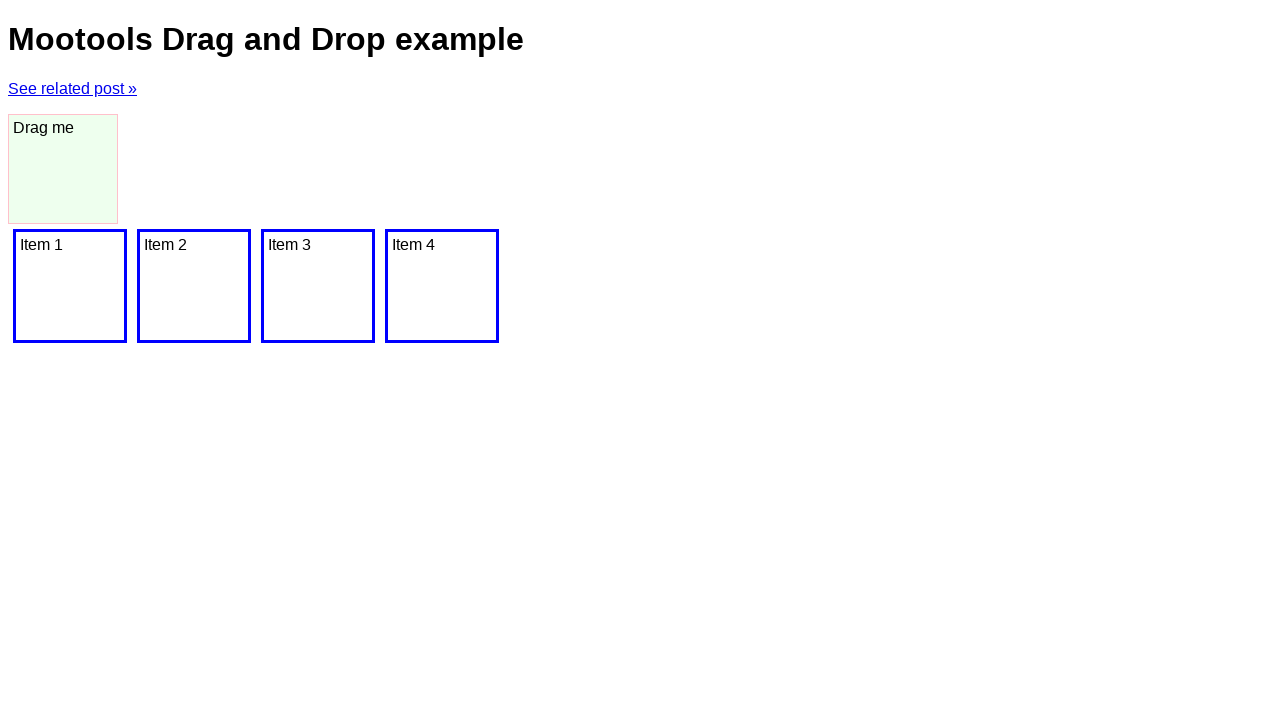

Dragged element to Item 1 at (70, 286)
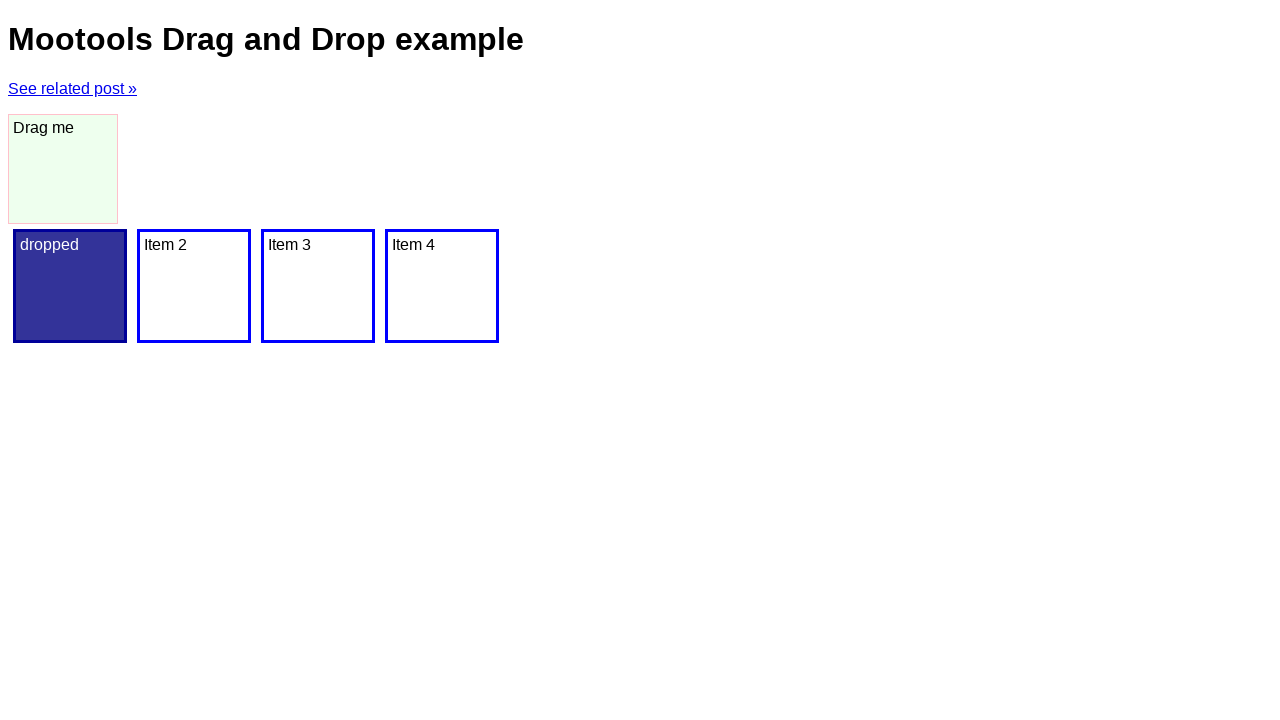

Dragged element to Item 2 at (194, 286)
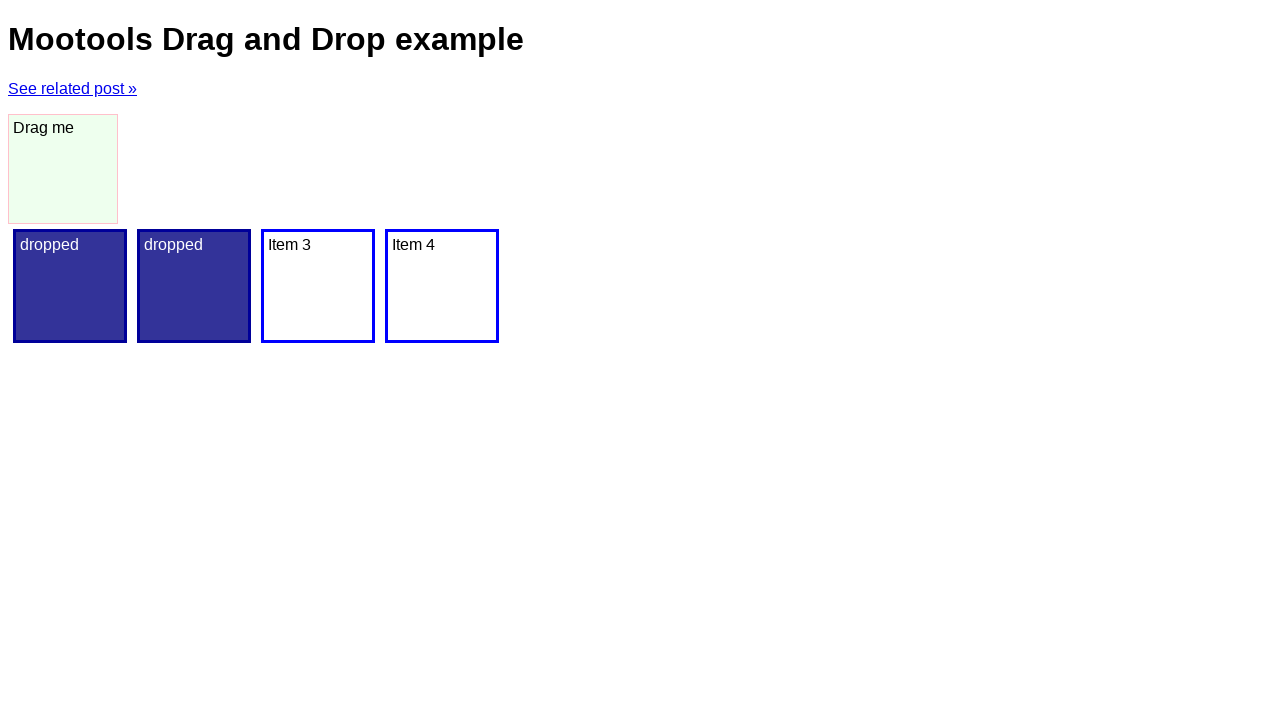

Dragged element to Item 3 at (318, 286)
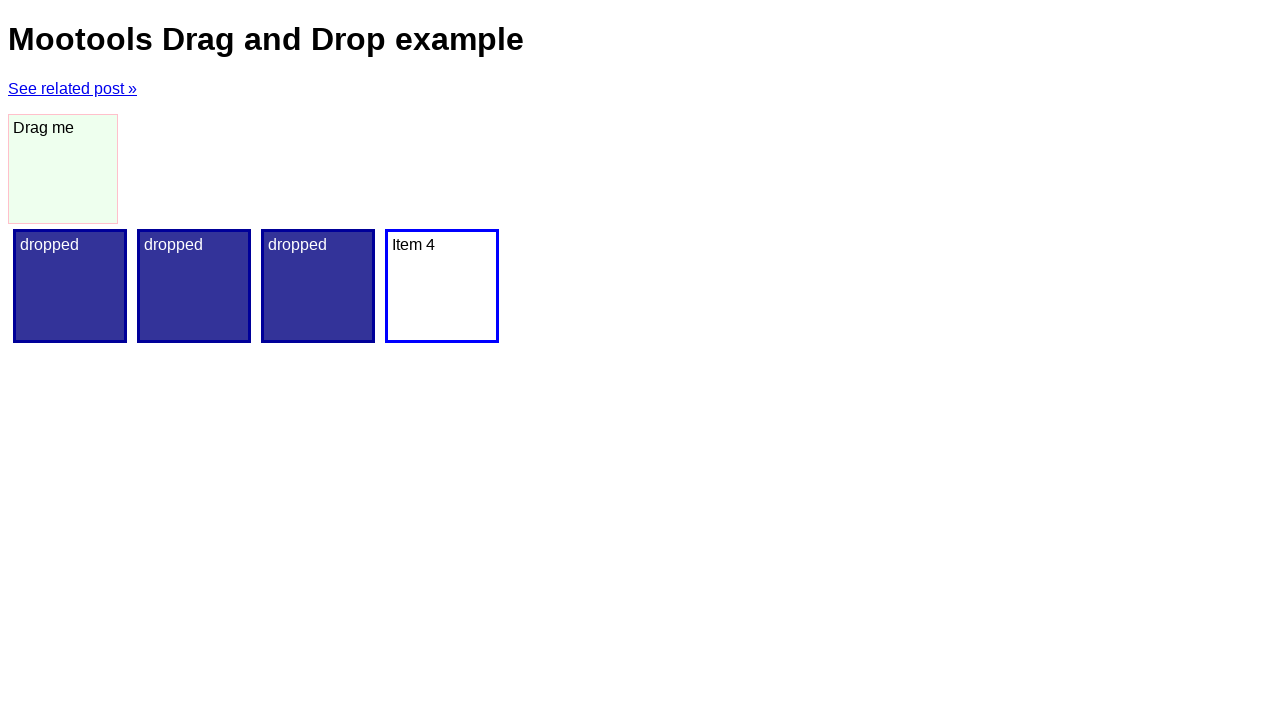

Dragged element to Item 4 at (442, 286)
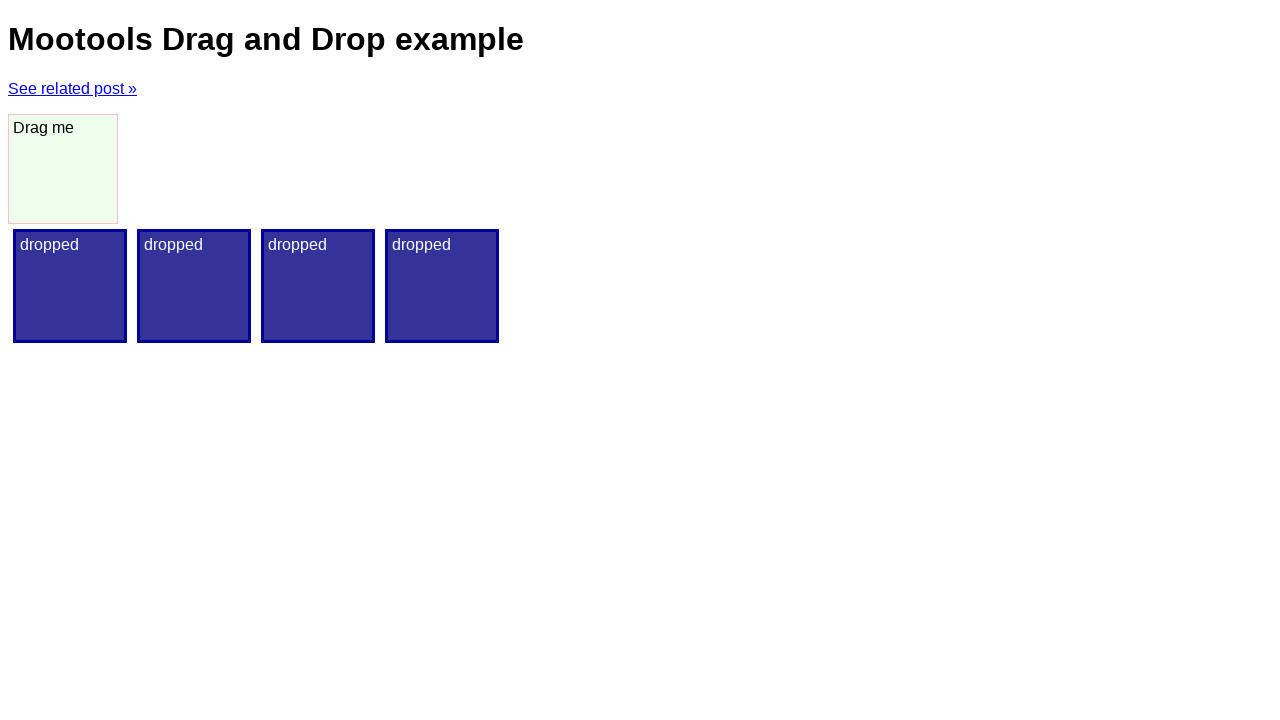

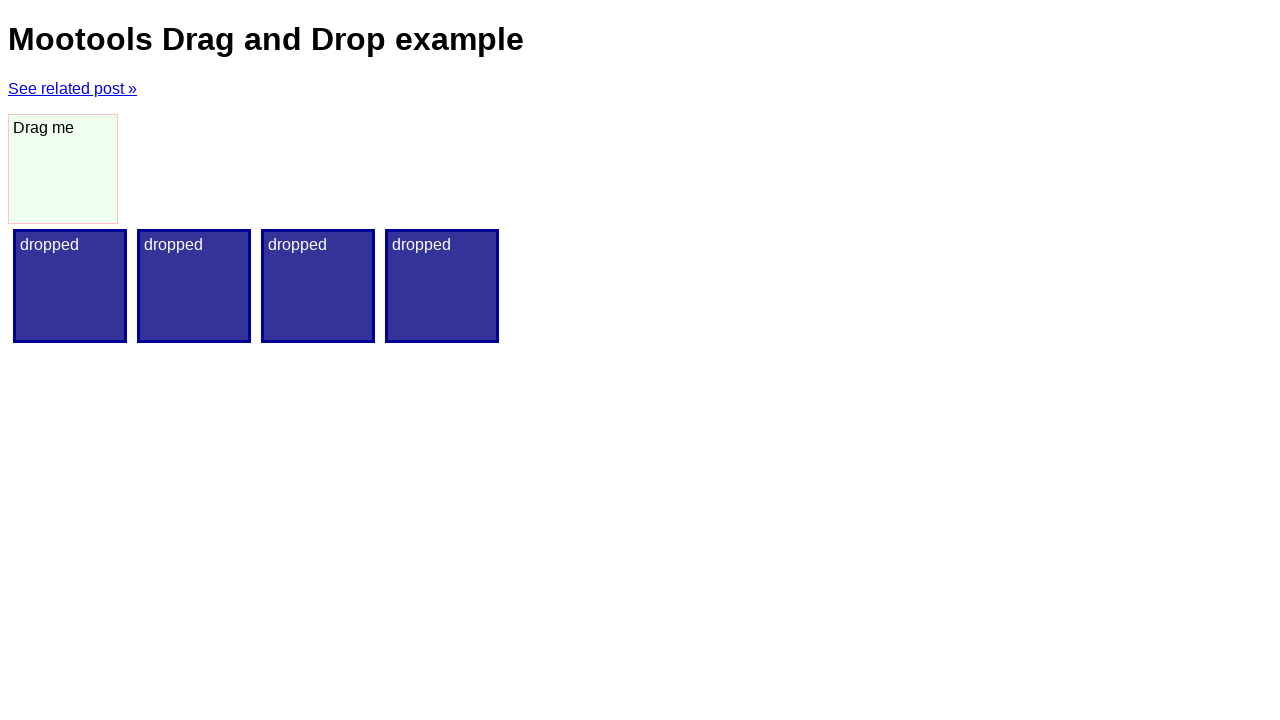